Tests different types of JavaScript alerts including simple alert, confirmation dialog, and prompt dialog by triggering them and handling their interactions

Starting URL: https://the-internet.herokuapp.com/javascript_alerts

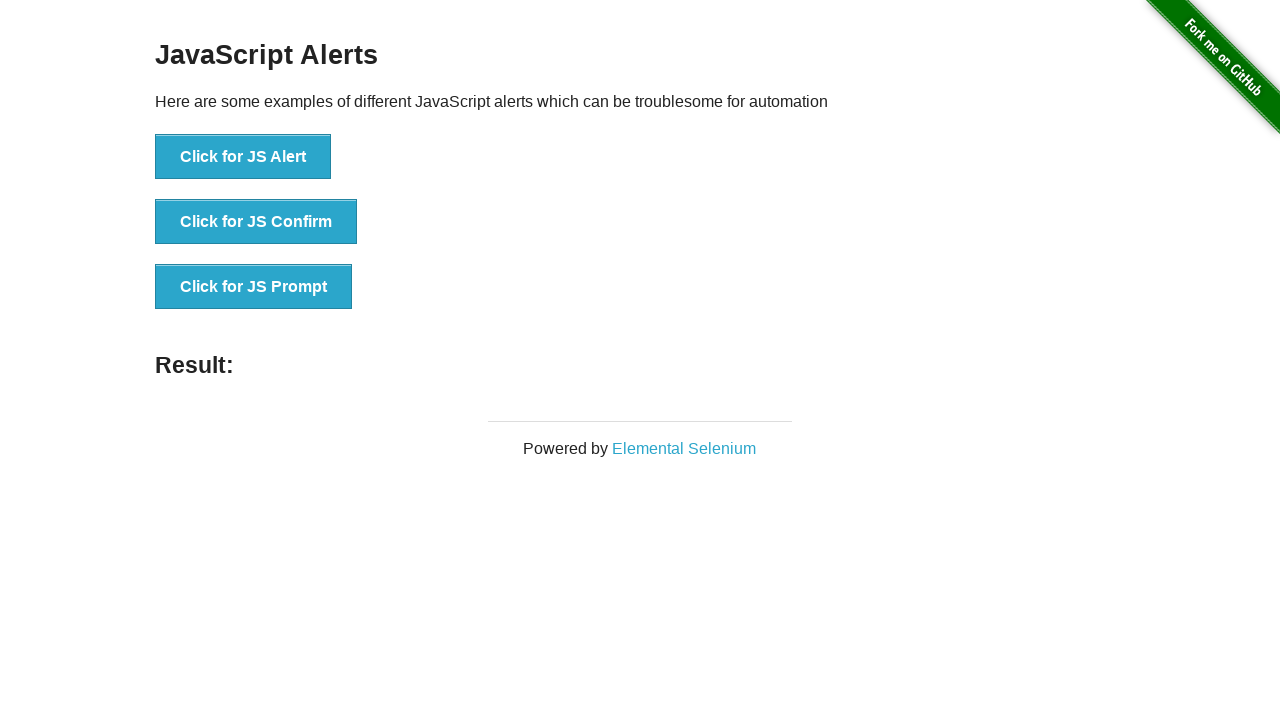

Clicked button to trigger simple alert at (243, 157) on button[onclick='jsAlert()']
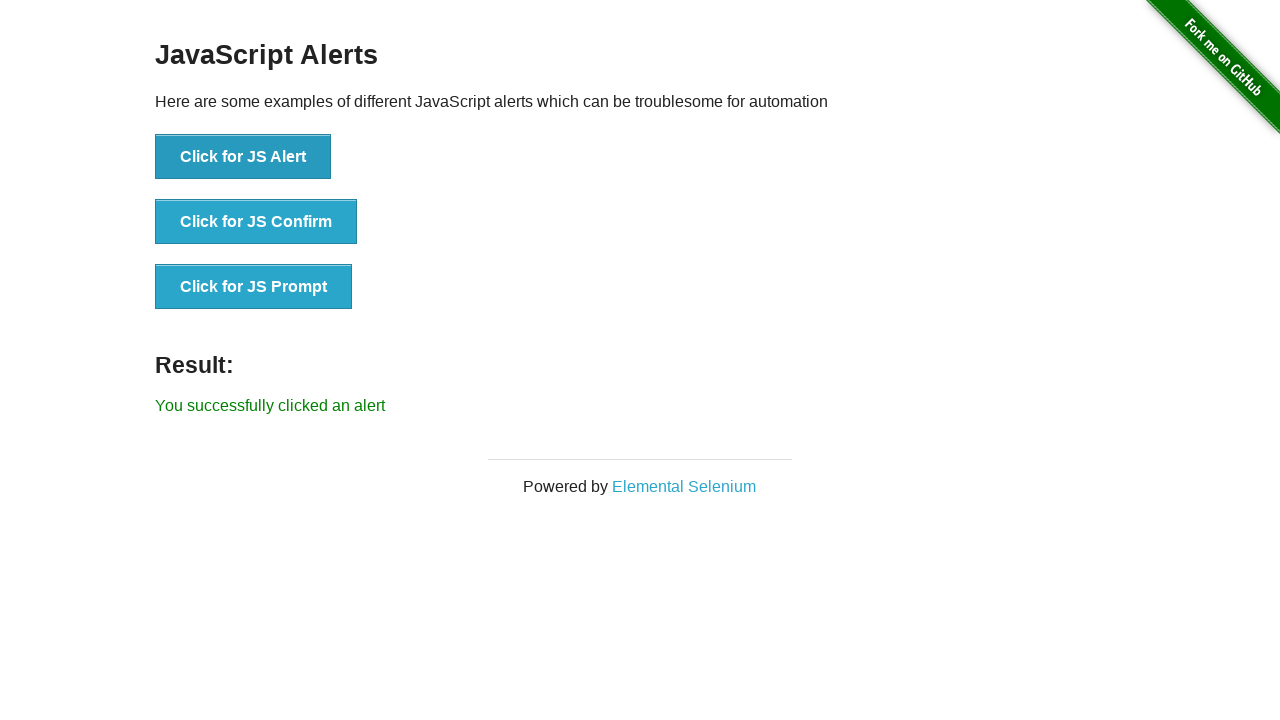

Accepted simple alert by clicking OK
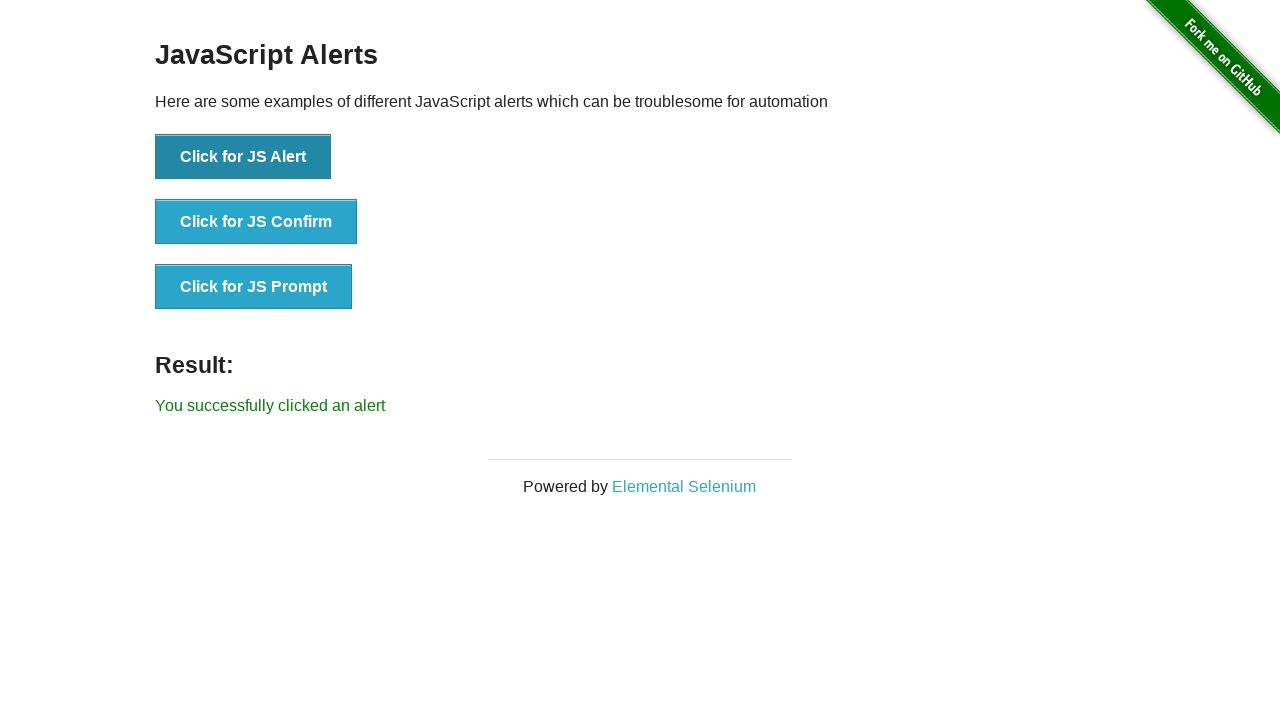

Clicked button to trigger confirmation dialog at (256, 222) on button[onclick='jsConfirm()']
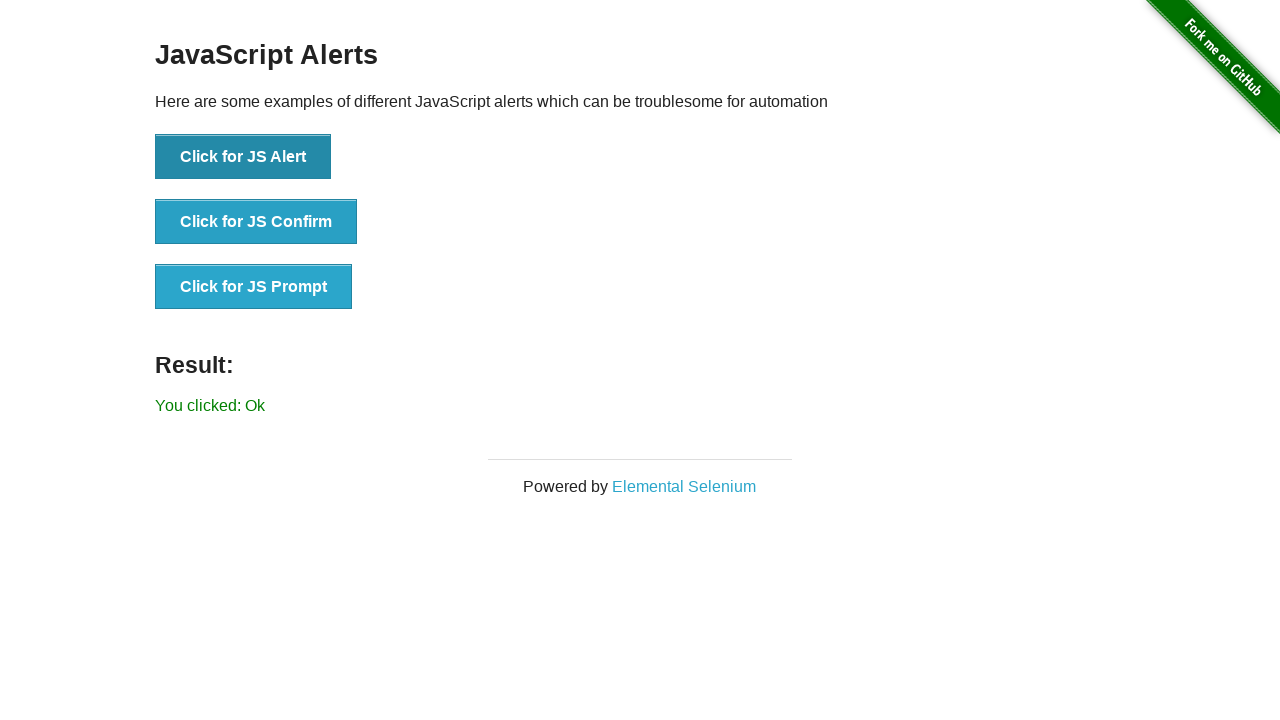

Accepted confirmation dialog by clicking OK
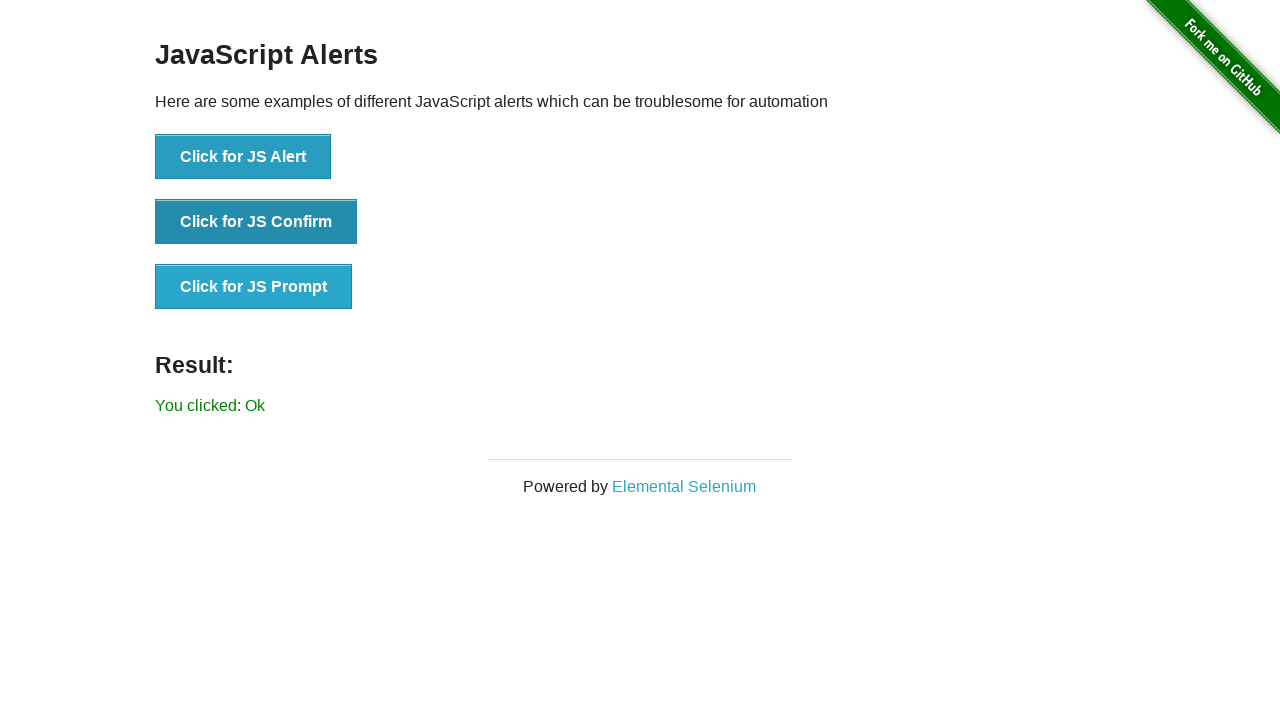

Clicked button to trigger confirmation dialog again at (256, 222) on button[onclick='jsConfirm()']
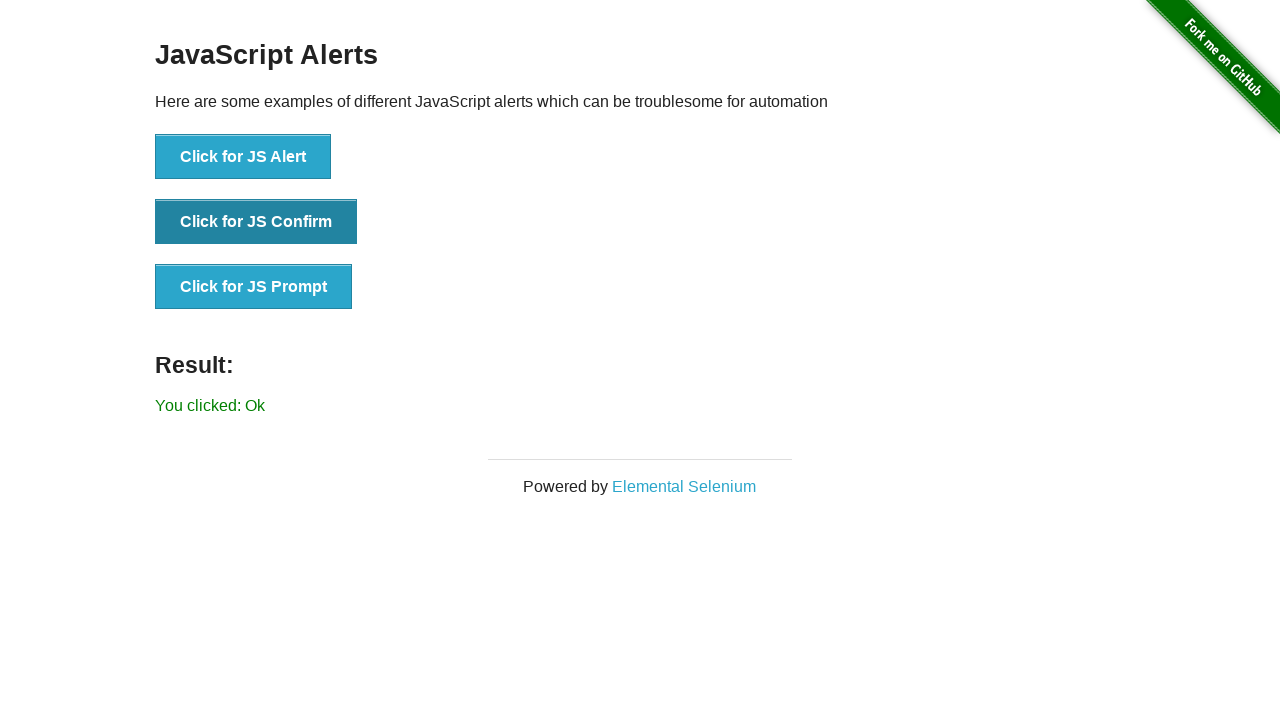

Dismissed confirmation dialog by clicking Cancel
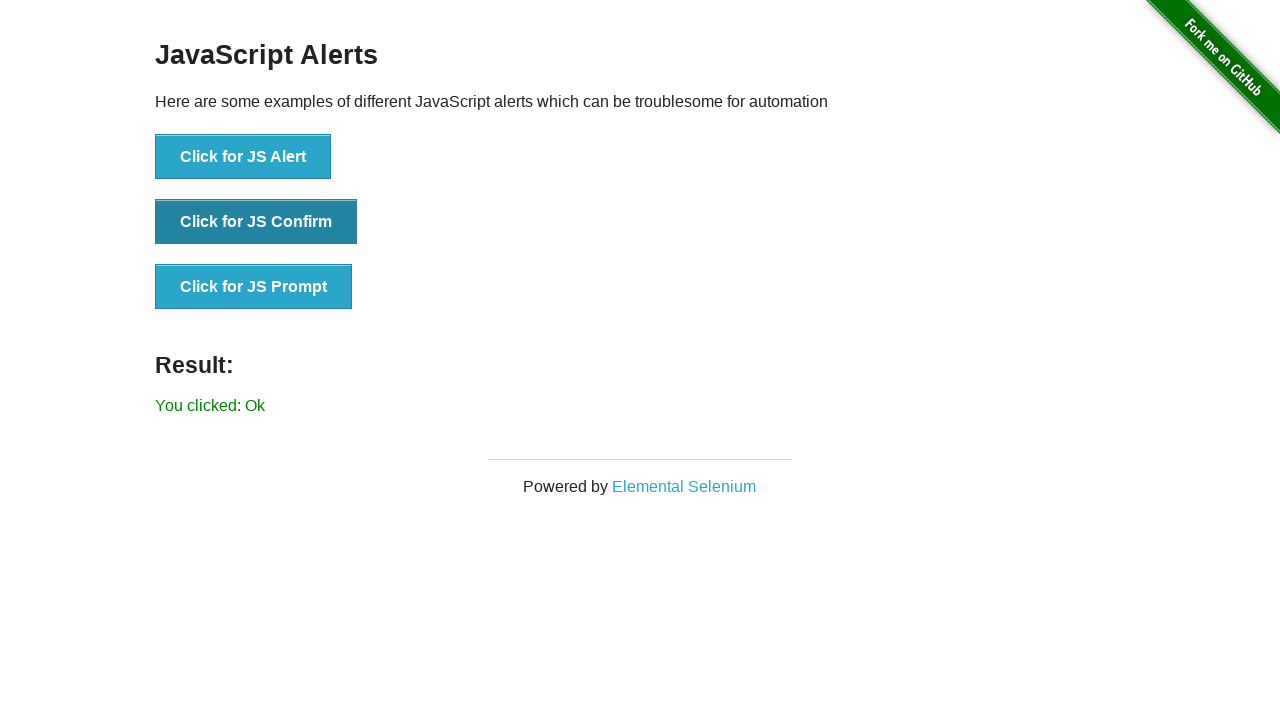

Clicked button to trigger prompt dialog at (254, 287) on button[onclick='jsPrompt()']
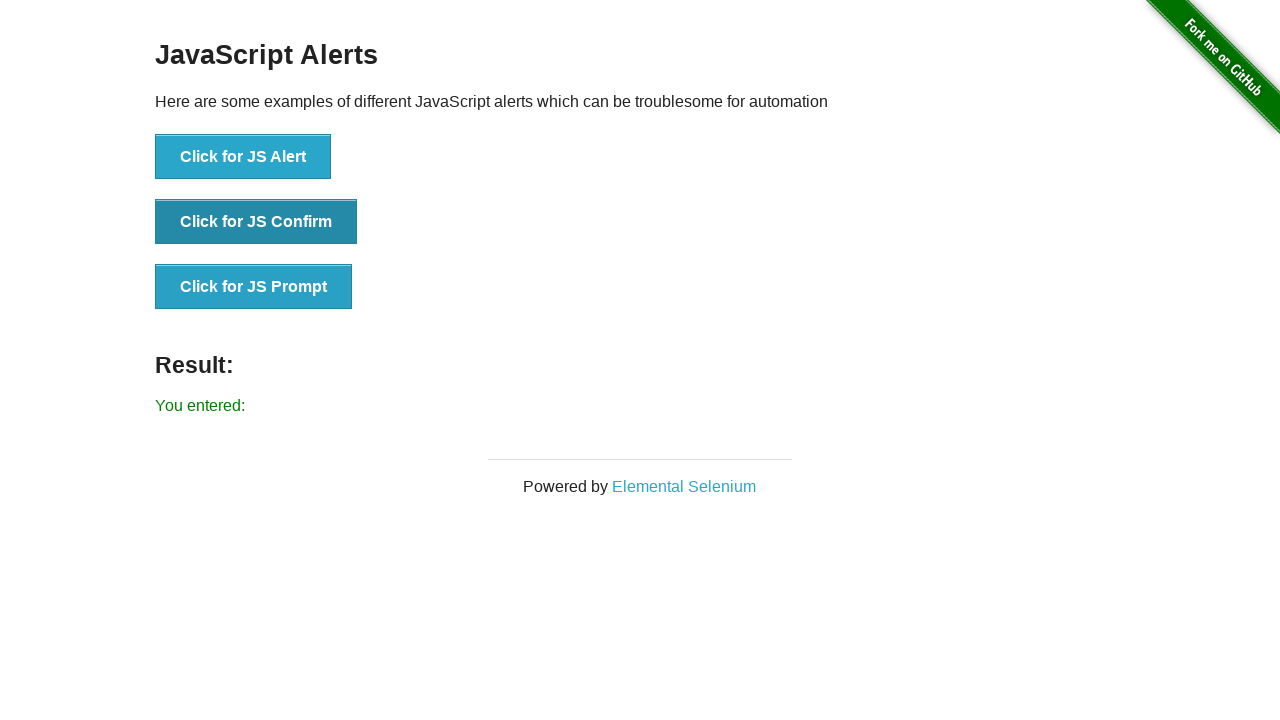

Entered 'Welcome' in prompt dialog and accepted
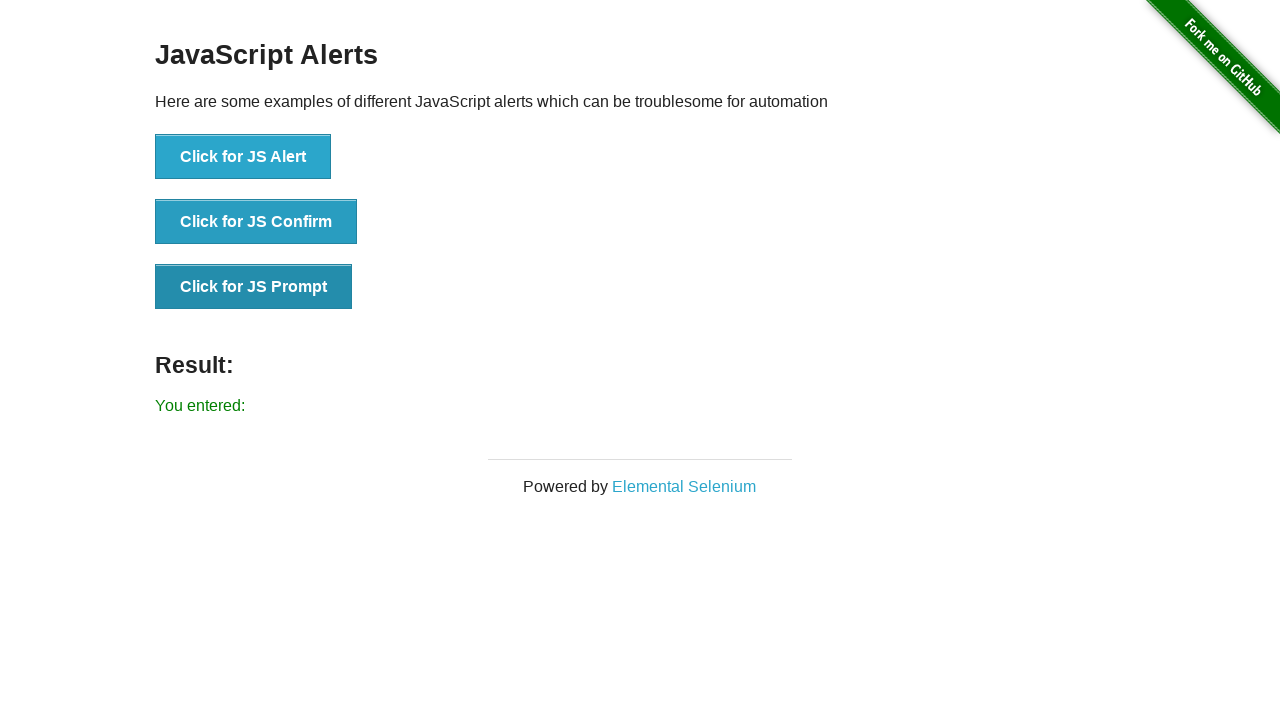

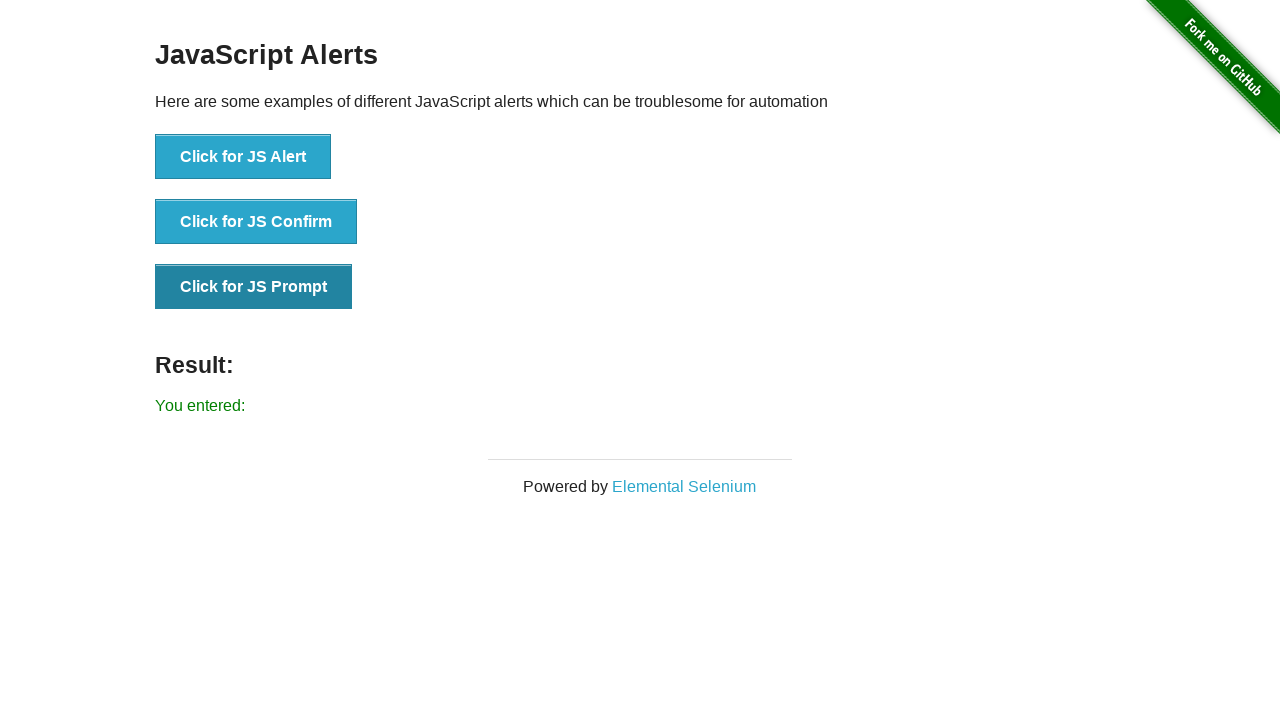